Tests the jQuery UI color picker slider demo by switching to an iframe and dragging RGB sliders to change the color display - first to red, then to yellow, then to blue.

Starting URL: https://jqueryui.com/slider/#colorpicker

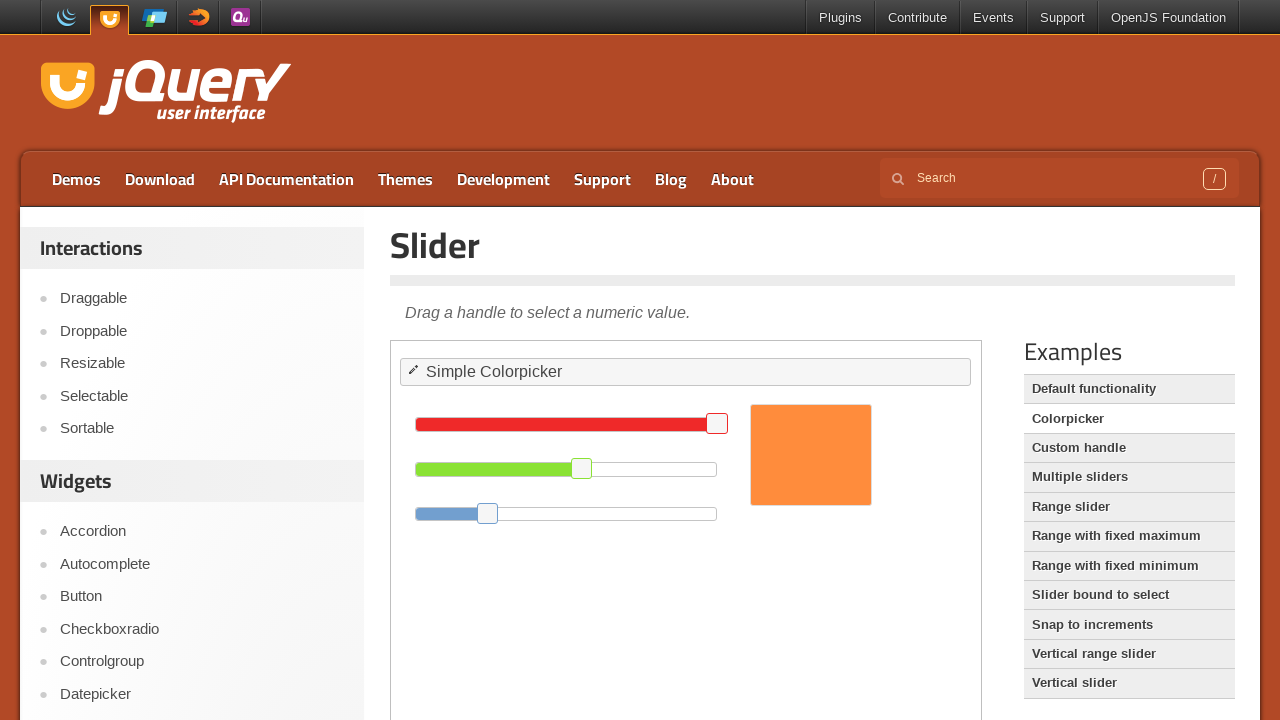

Located the jQuery UI color picker demo iframe
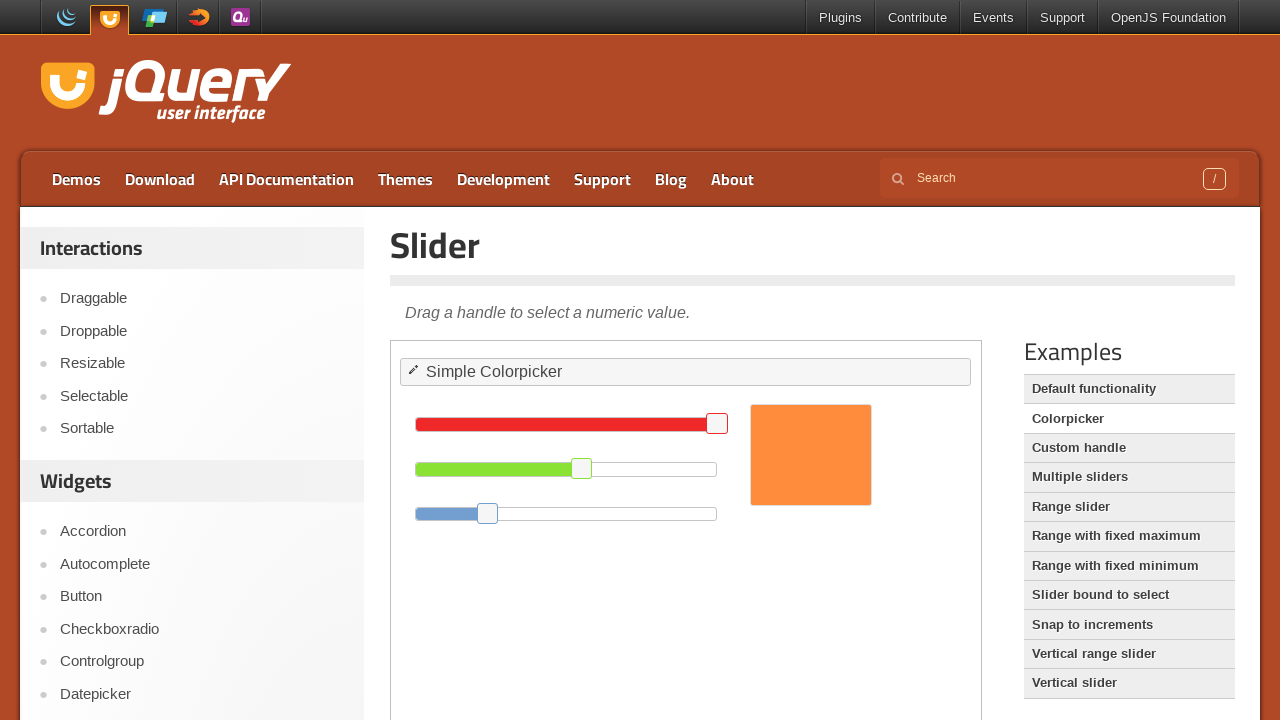

Located red, green, and blue slider elements within the iframe
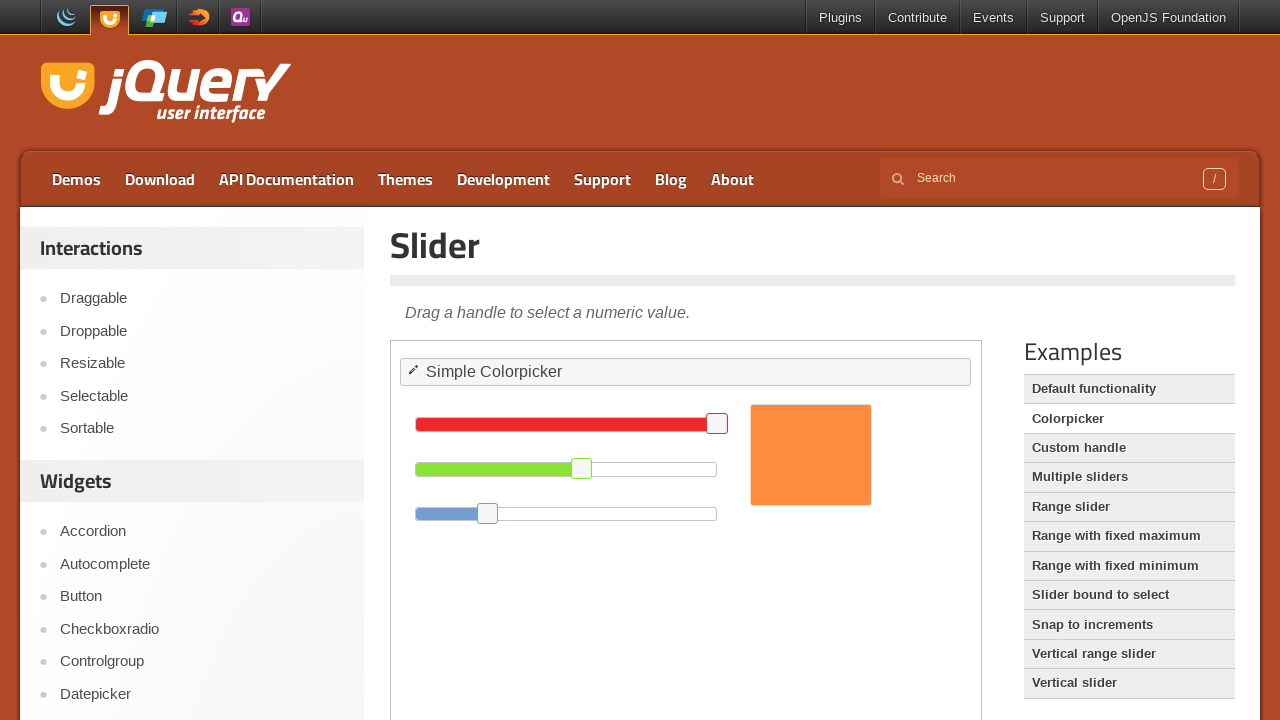

Located the draggable handles for all three color sliders
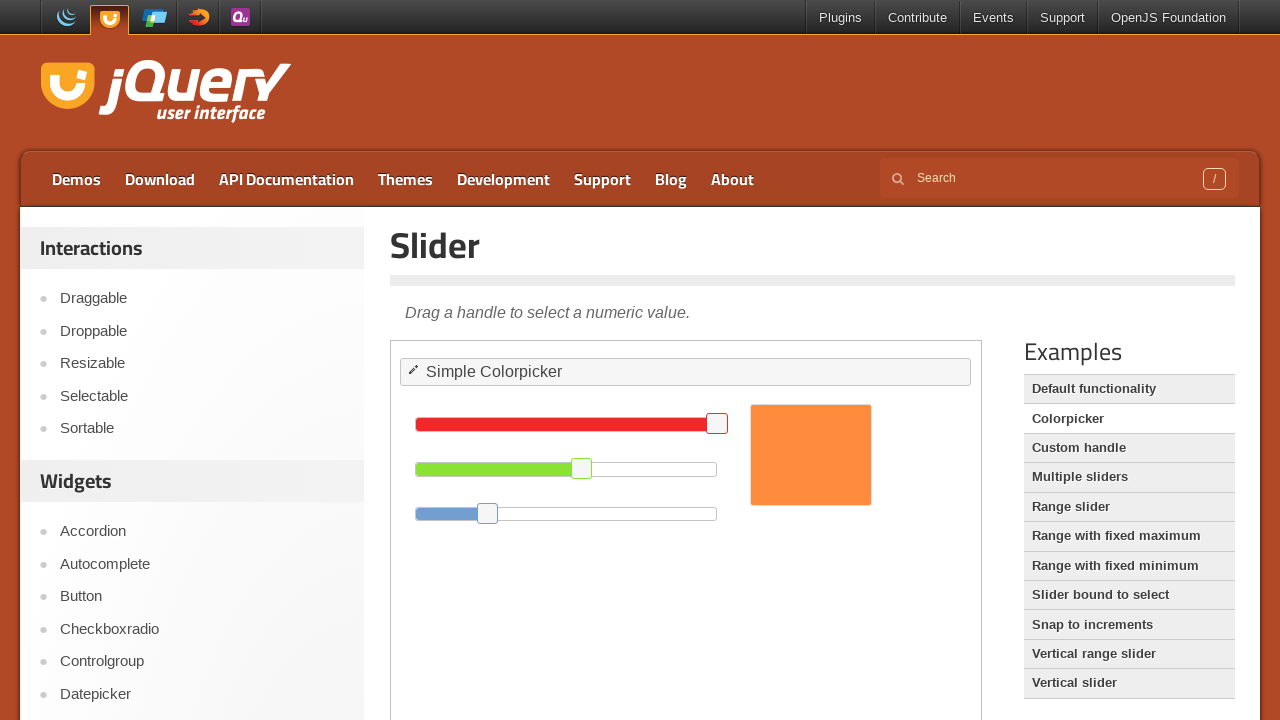

Dragged red slider handle to maximum value at (848, 414)
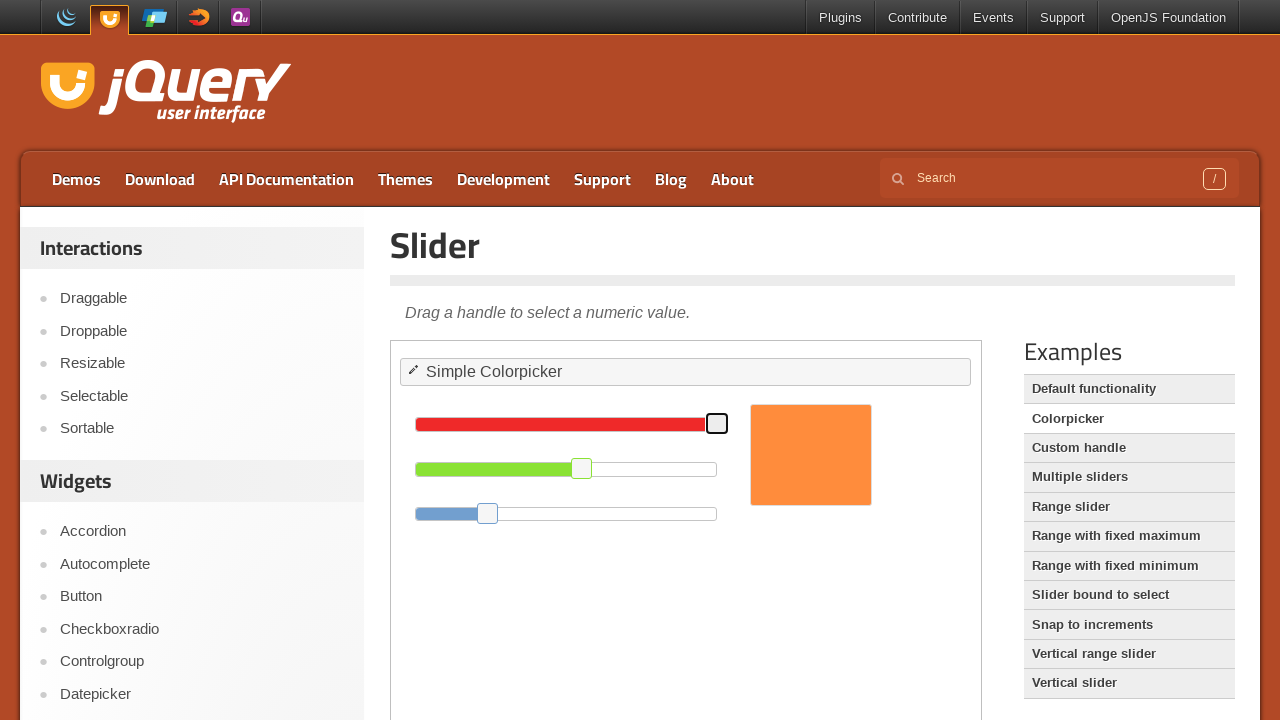

Dragged green slider handle to minimum value at (432, 459)
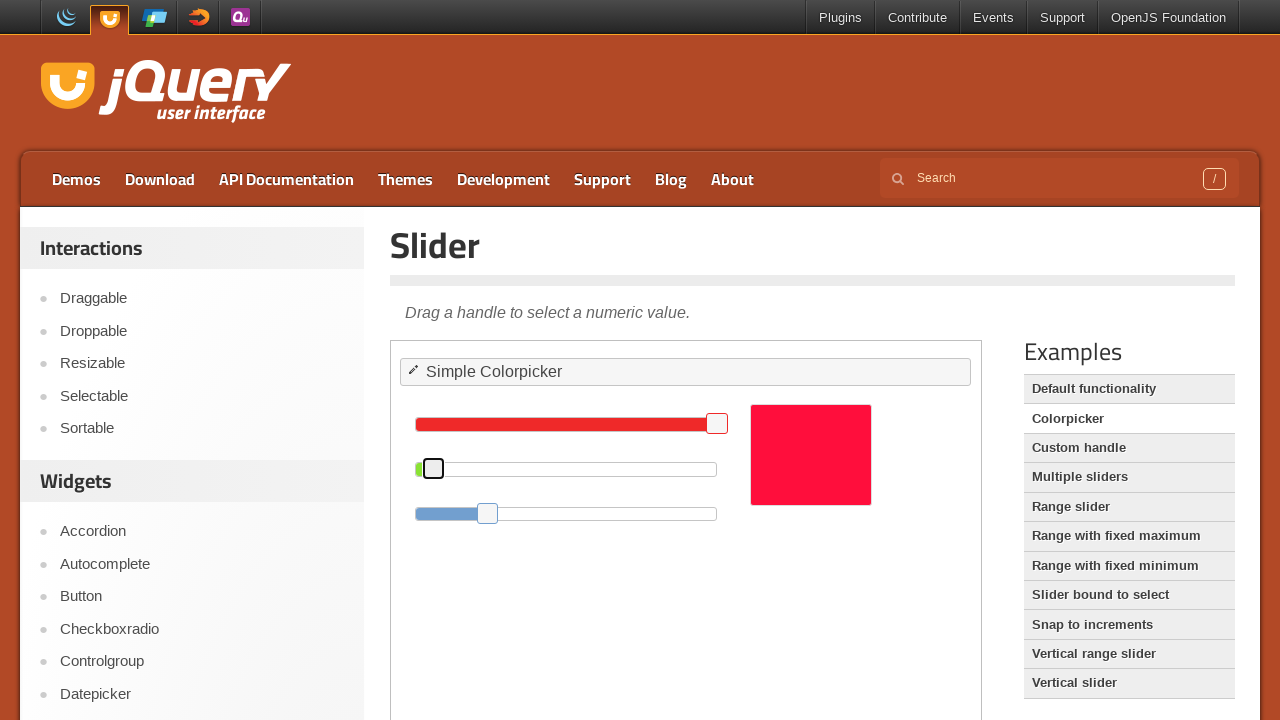

Dragged blue slider handle to minimum value - color display now shows red at (338, 504)
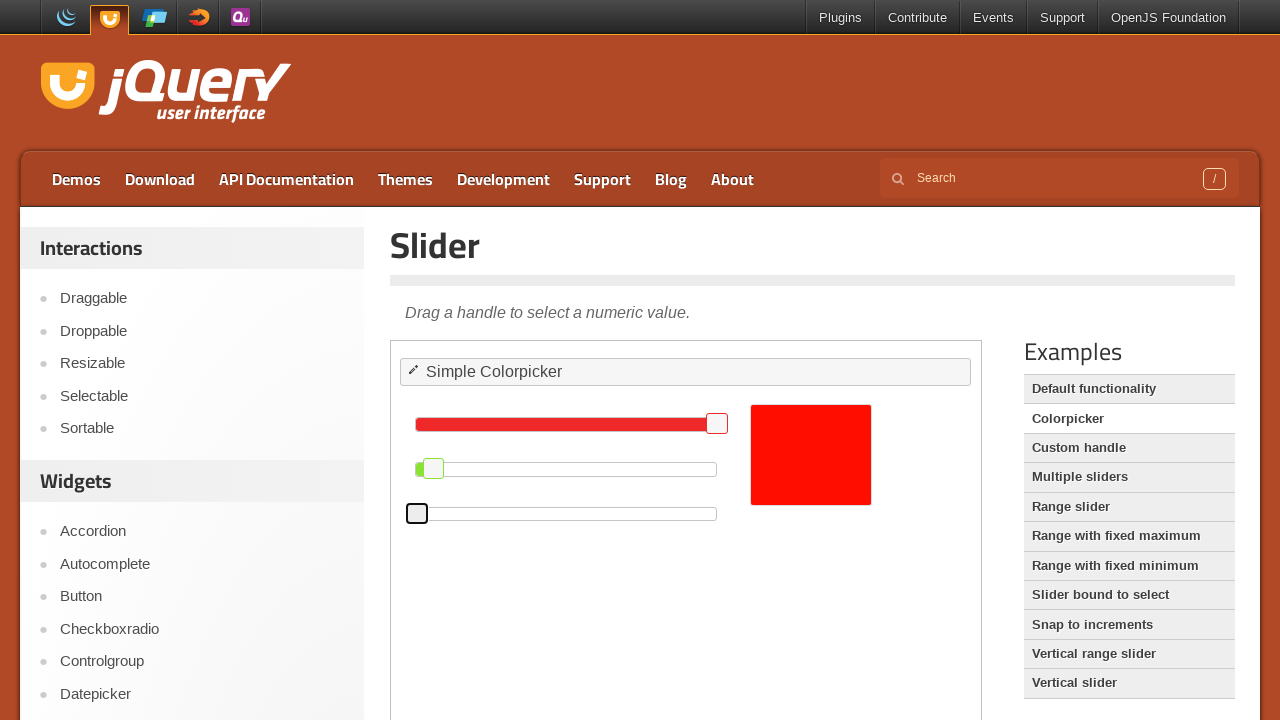

Waited 1 second for color transition to complete
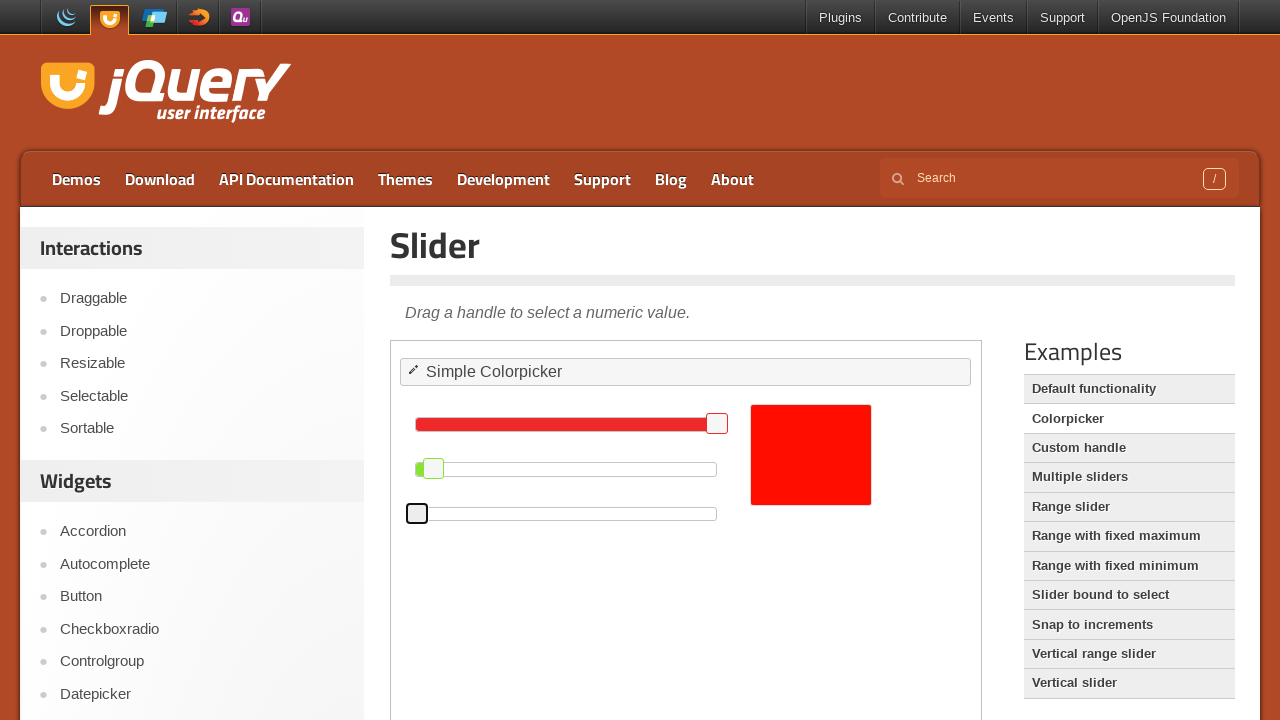

Dragged red slider handle back to minimum value at (568, 414)
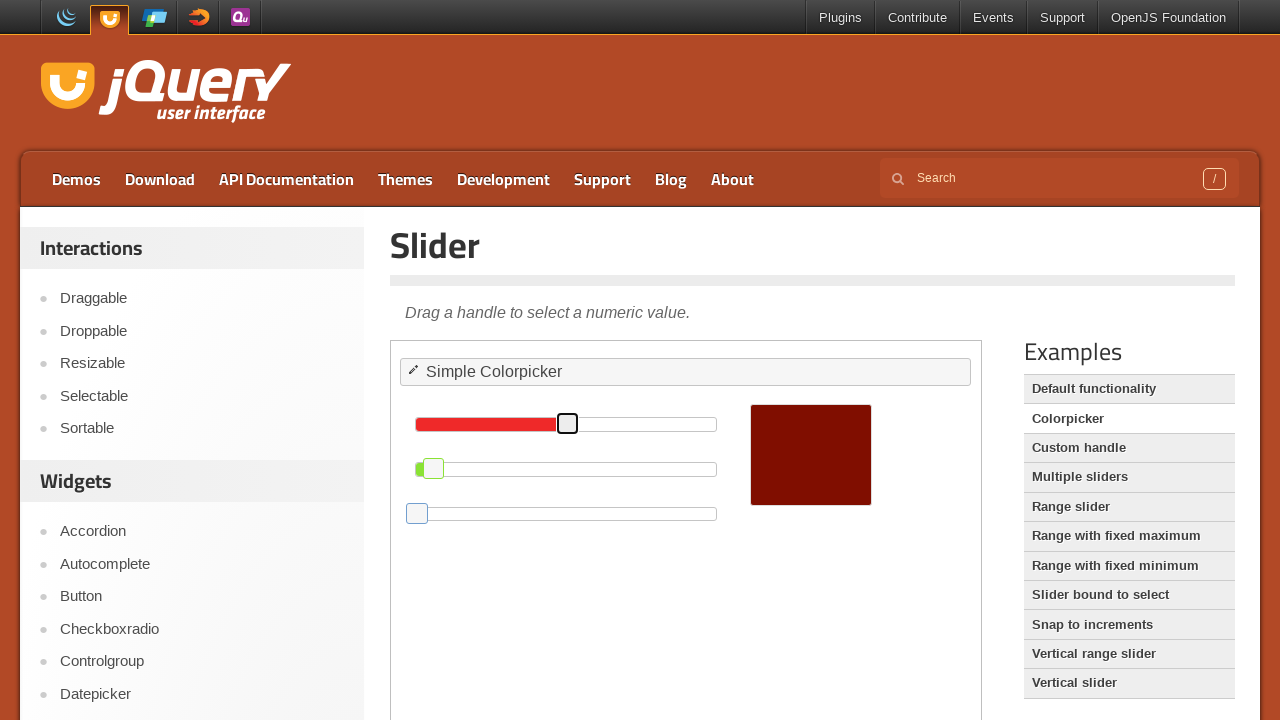

Dragged green slider handle to maximum value - color display now shows yellow at (564, 459)
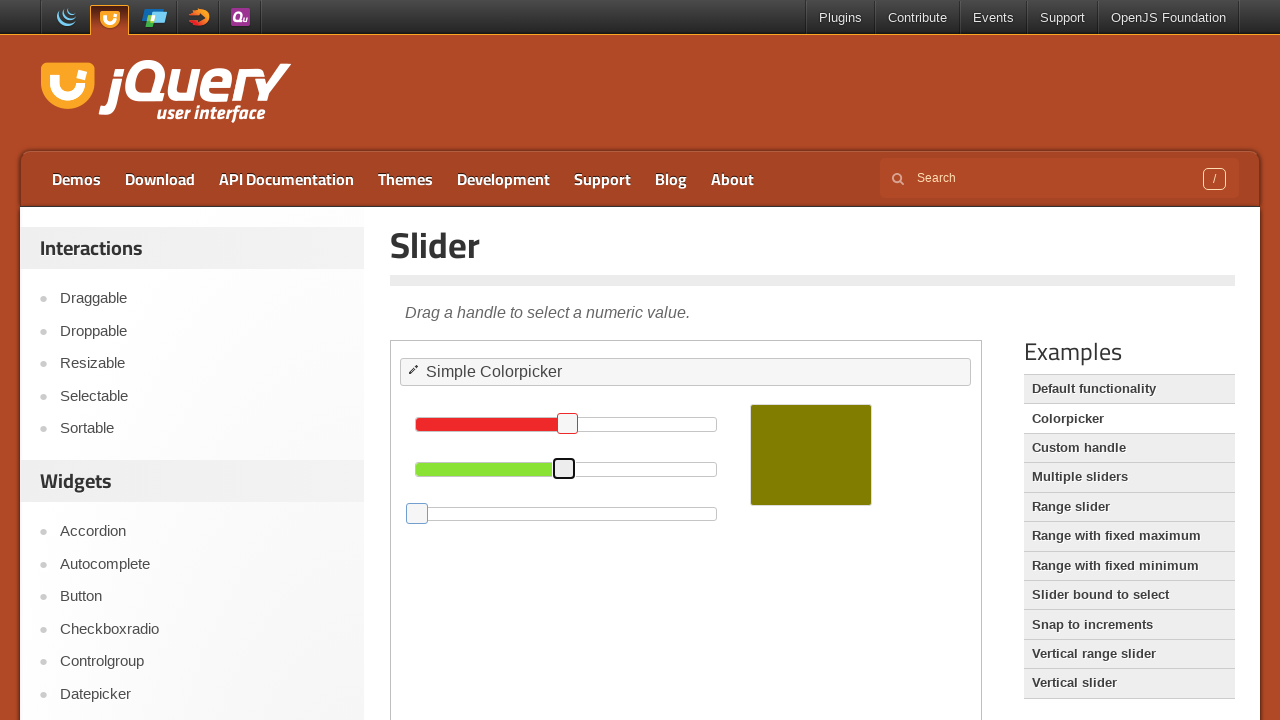

Waited 1 second for color transition to complete
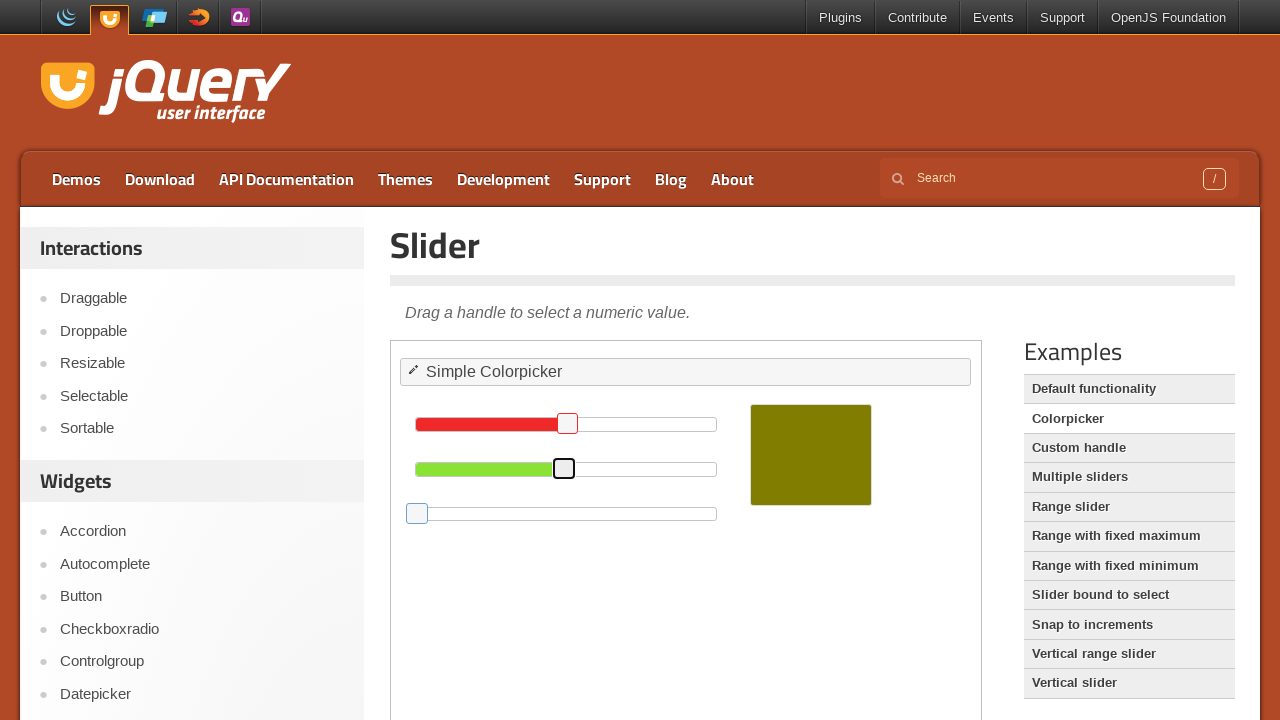

Dragged green slider handle back to minimum value at (415, 459)
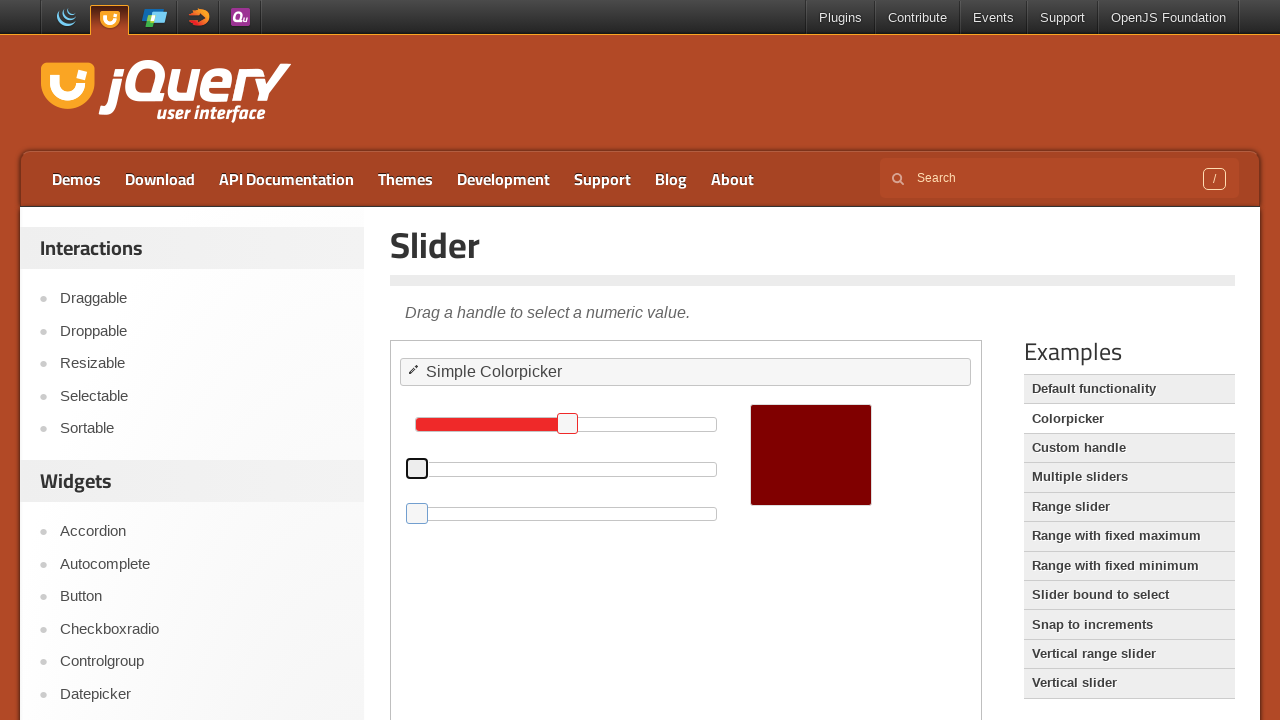

Dragged blue slider handle to maximum value - color display now shows blue at (548, 504)
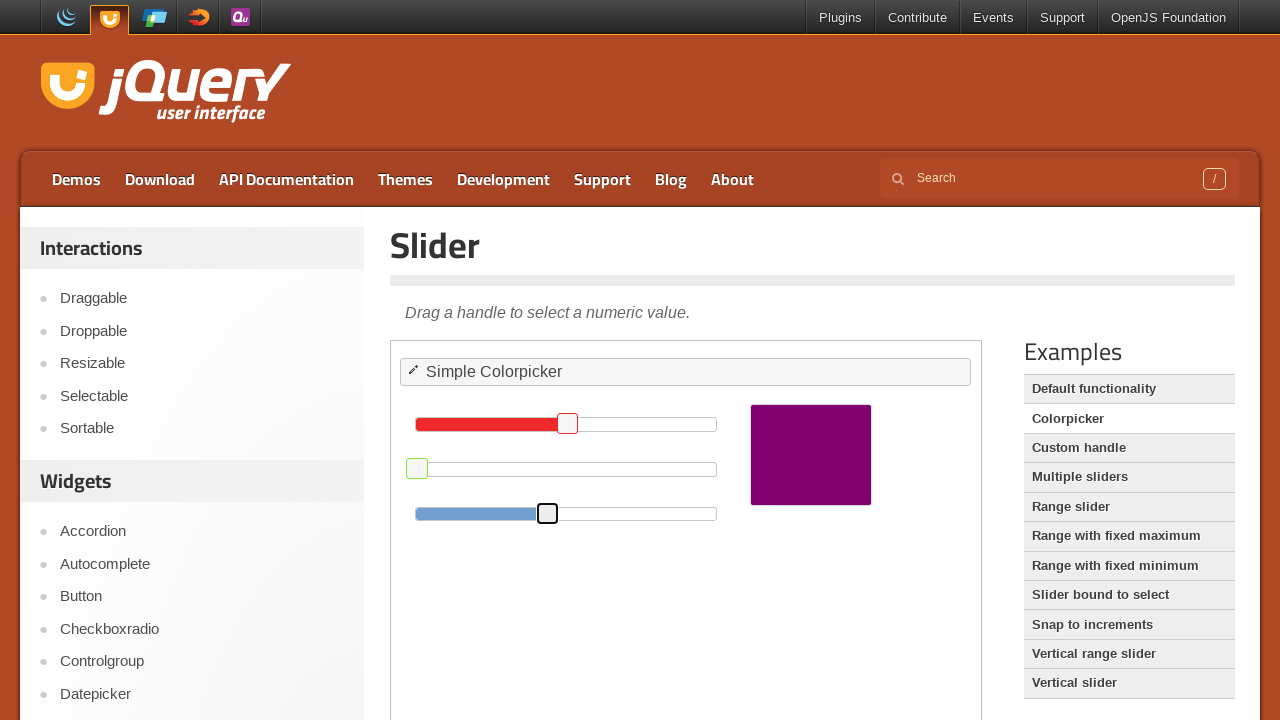

Waited 1 second for final color transition to complete
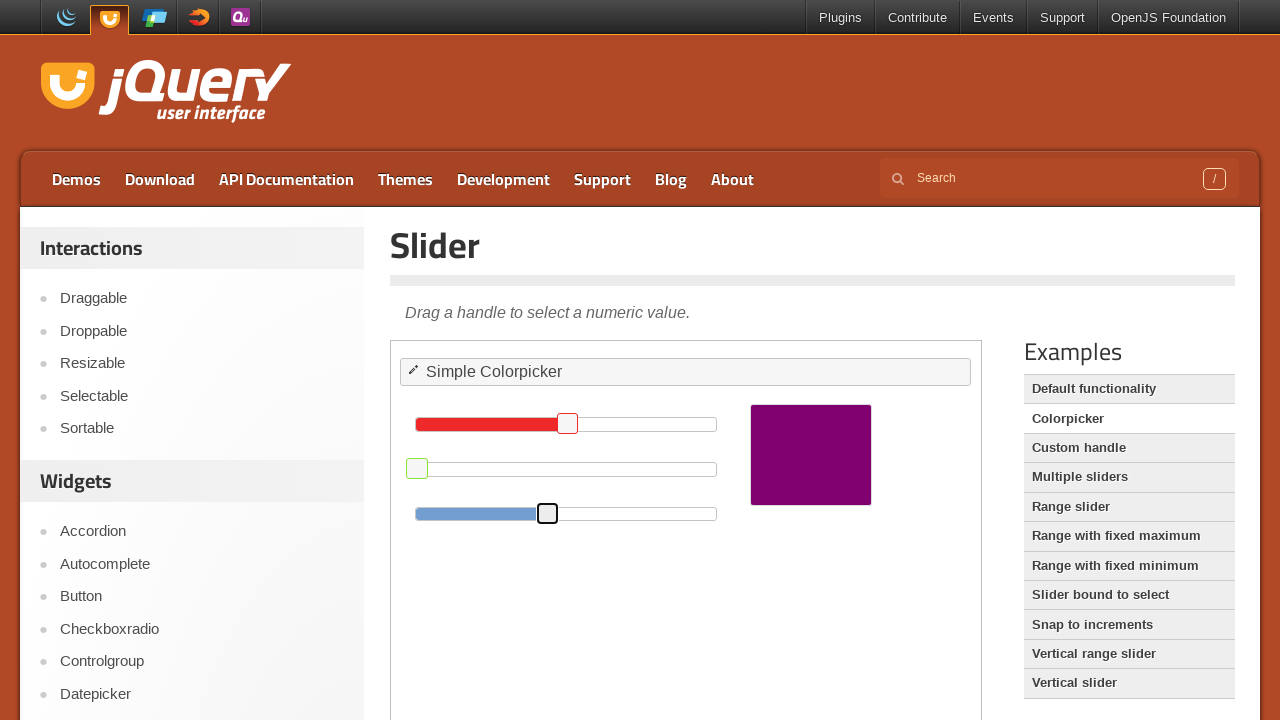

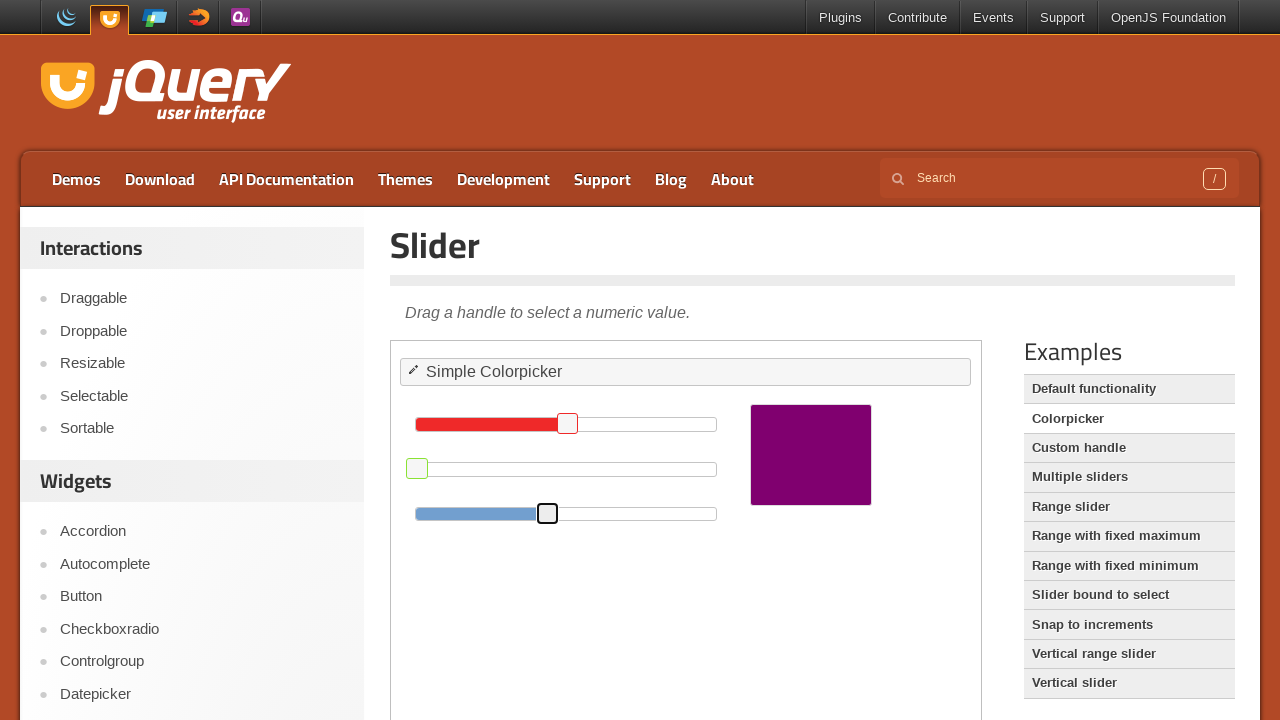